Navigates to Zealy's new web3 communities page and verifies that member count elements are present on the page

Starting URL: https://zealy.io/explore/new-web3-communities

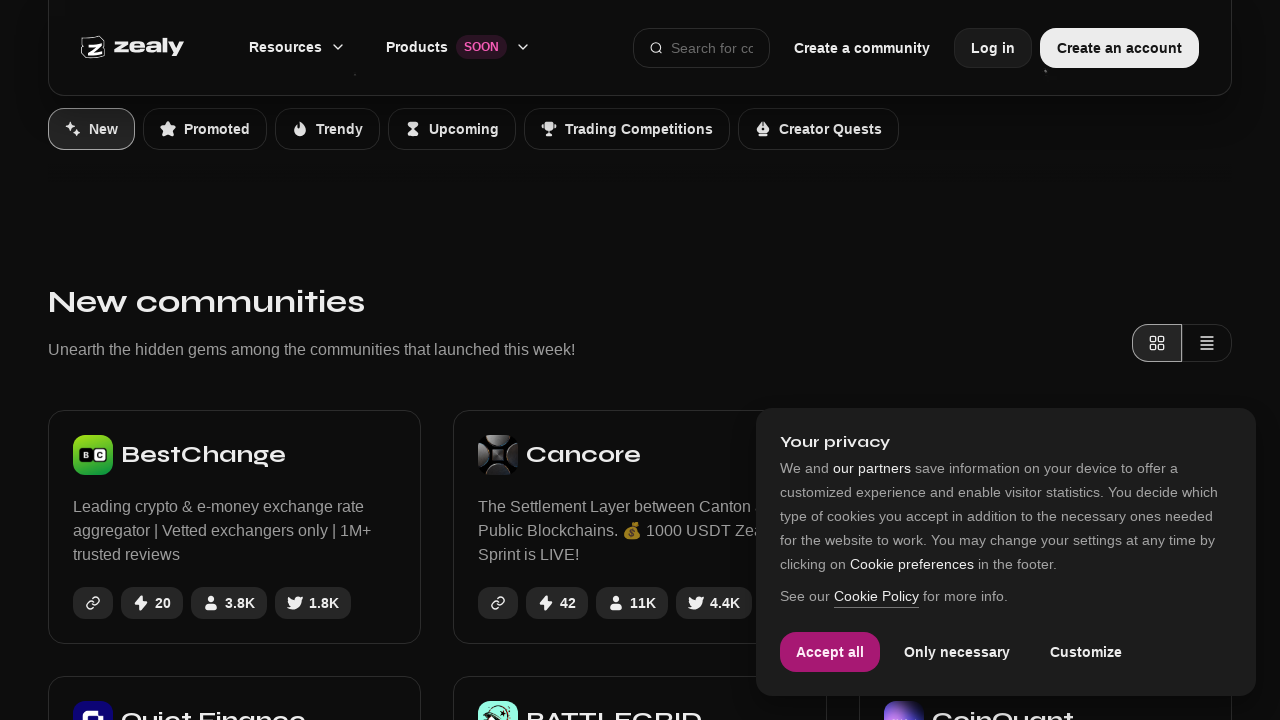

Navigated to Zealy's new web3 communities page
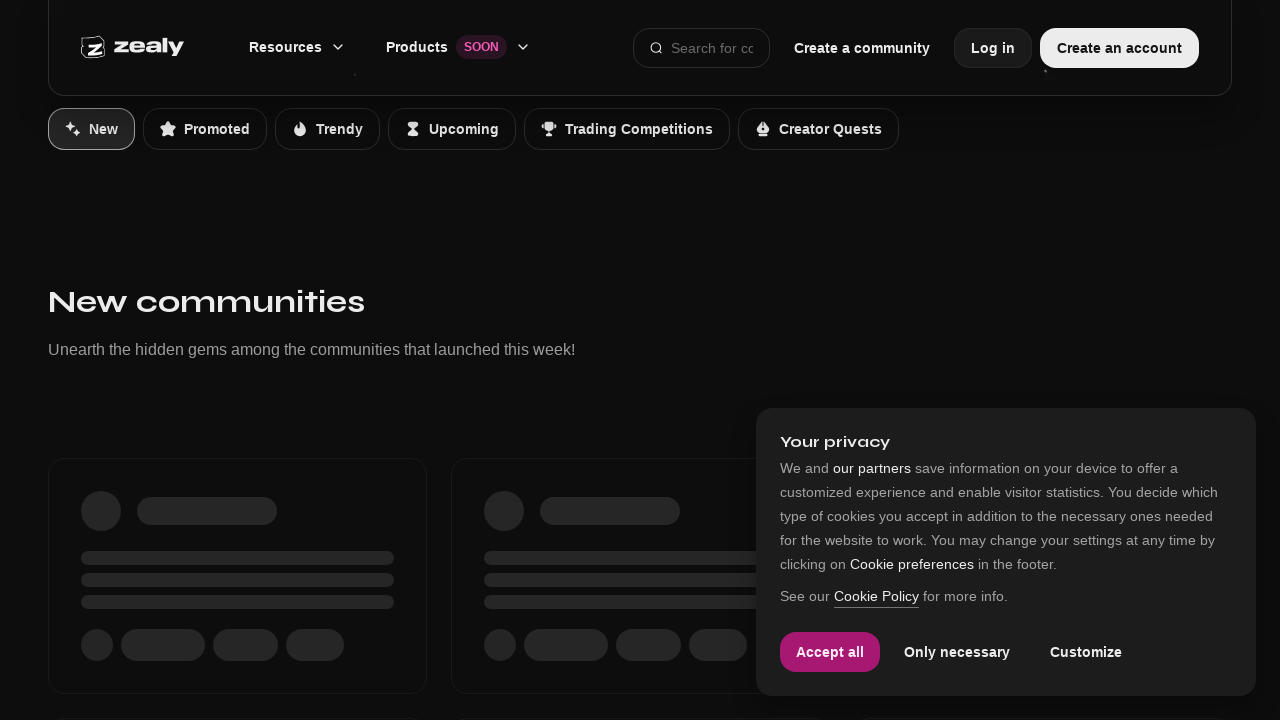

Member count elements loaded on the page
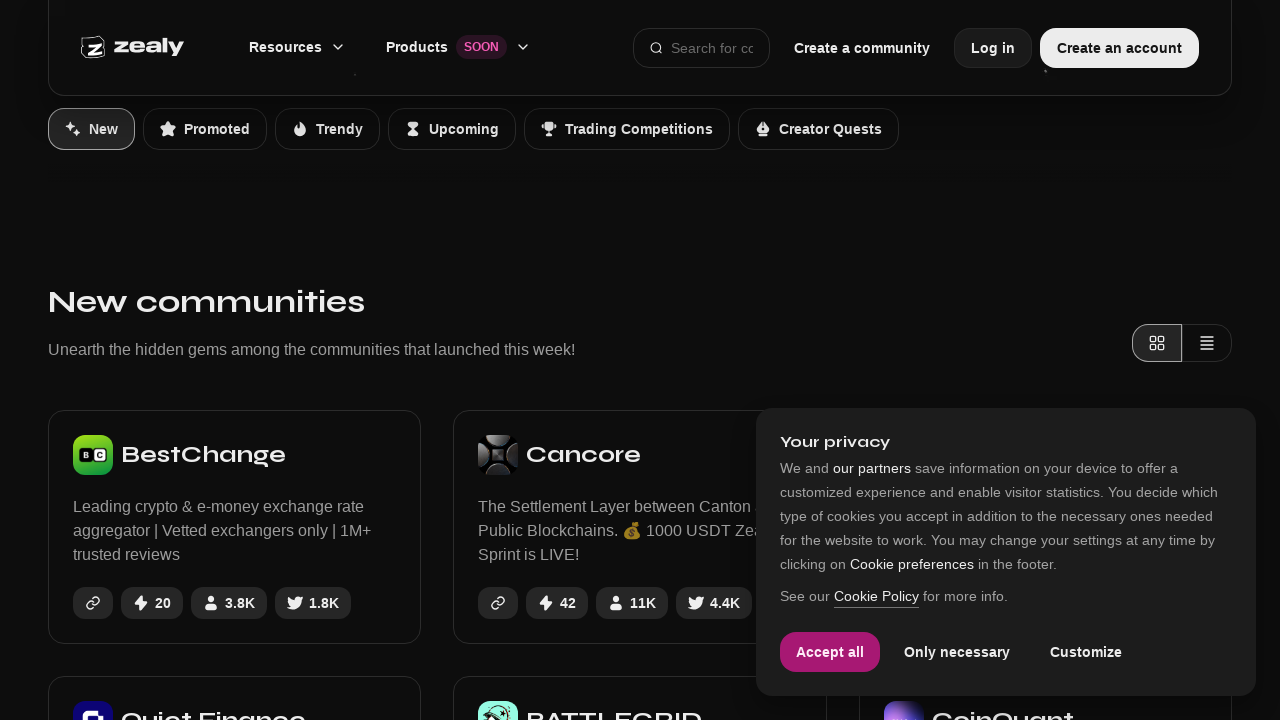

Verified that 23 member count elements are present on the page
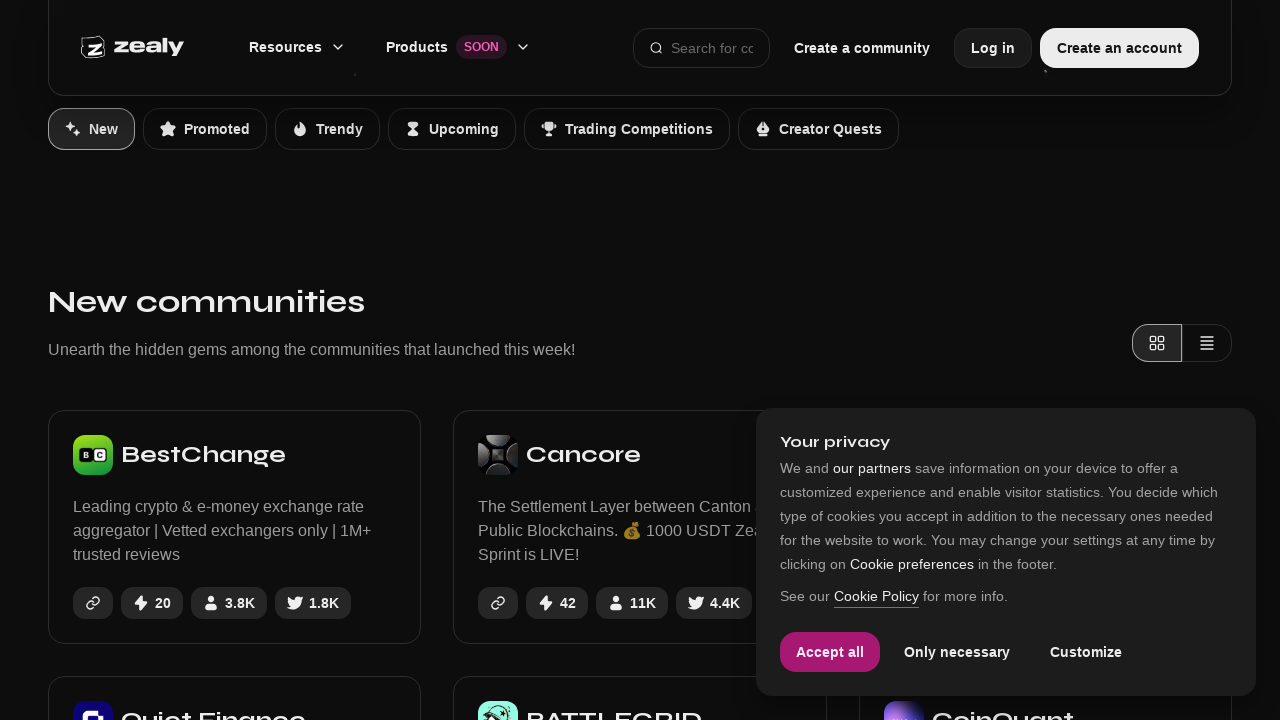

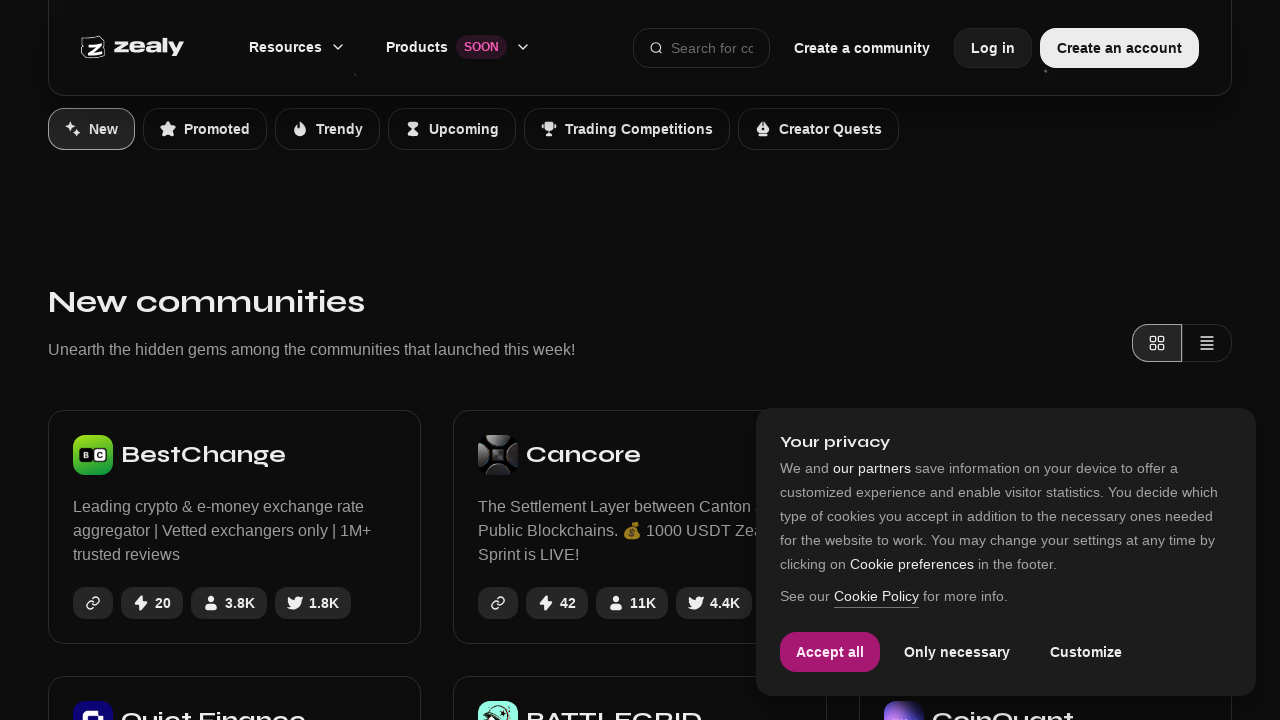